Navigates to the QA Bible Selenium practice website and maximizes the browser window to verify basic page loading.

Starting URL: https://selenium.qabible.in/

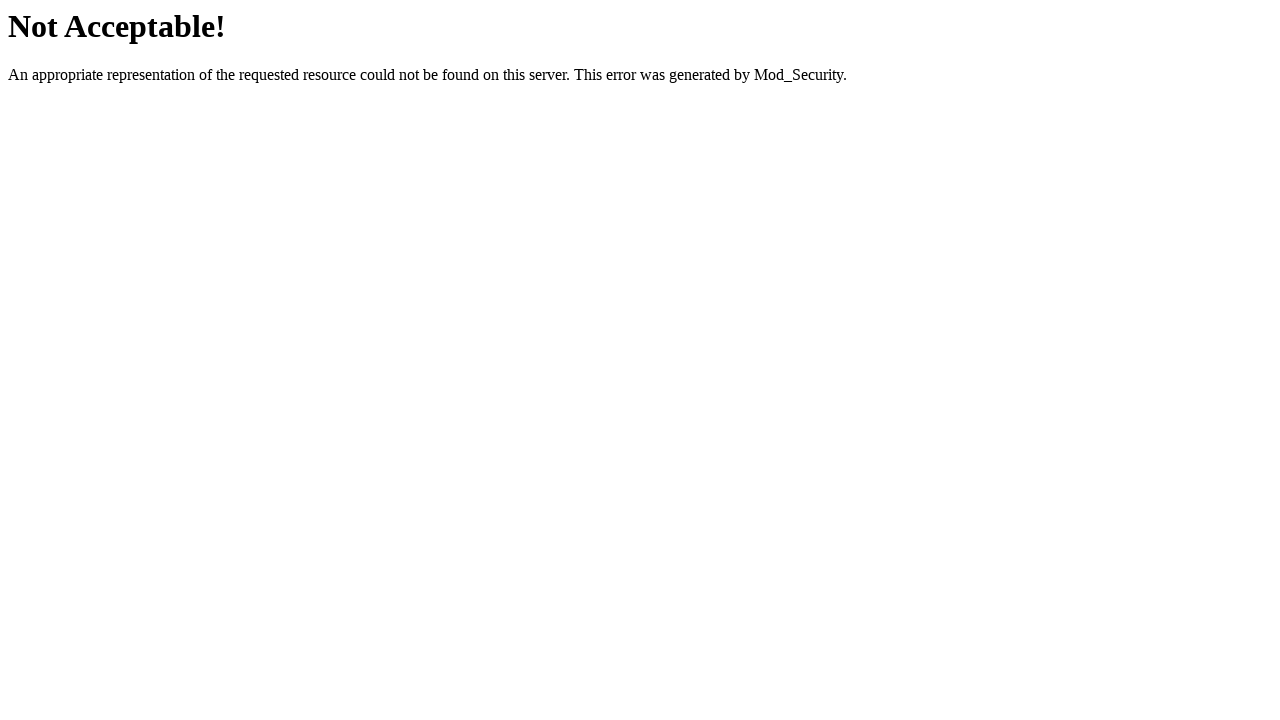

Navigated to QA Bible Selenium practice website
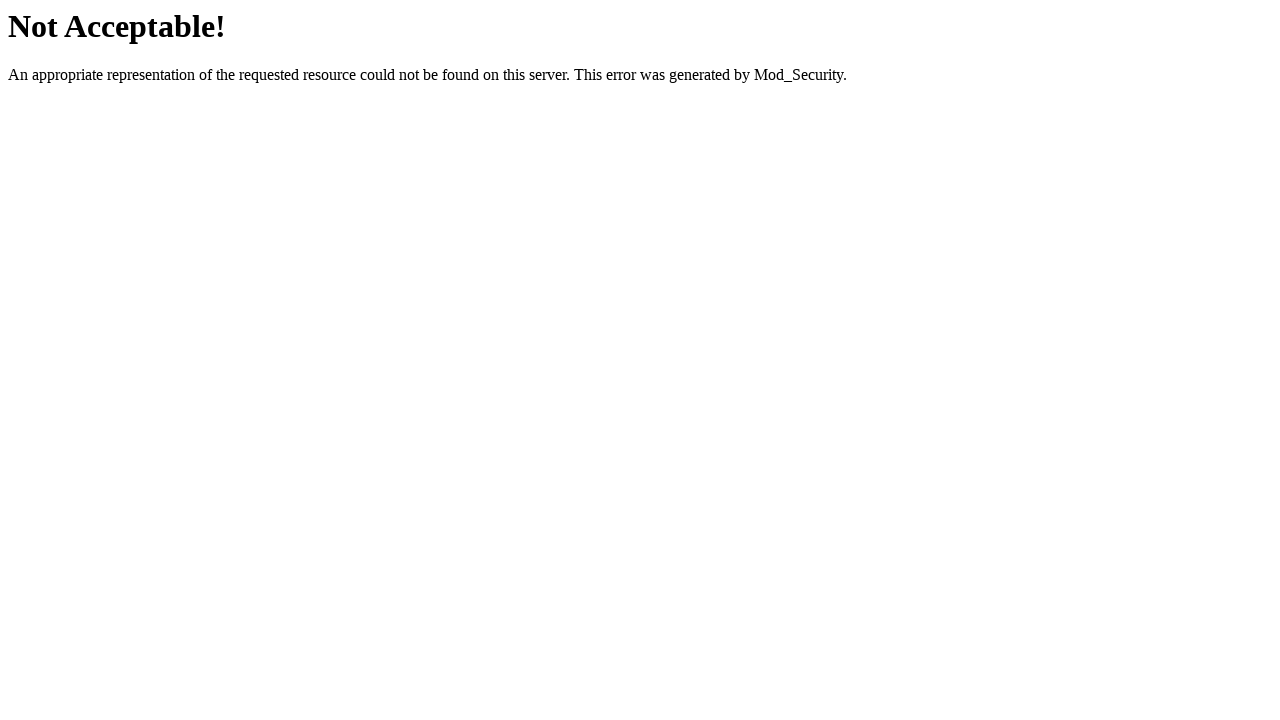

Set viewport size to 1920x1080 to maximize browser window
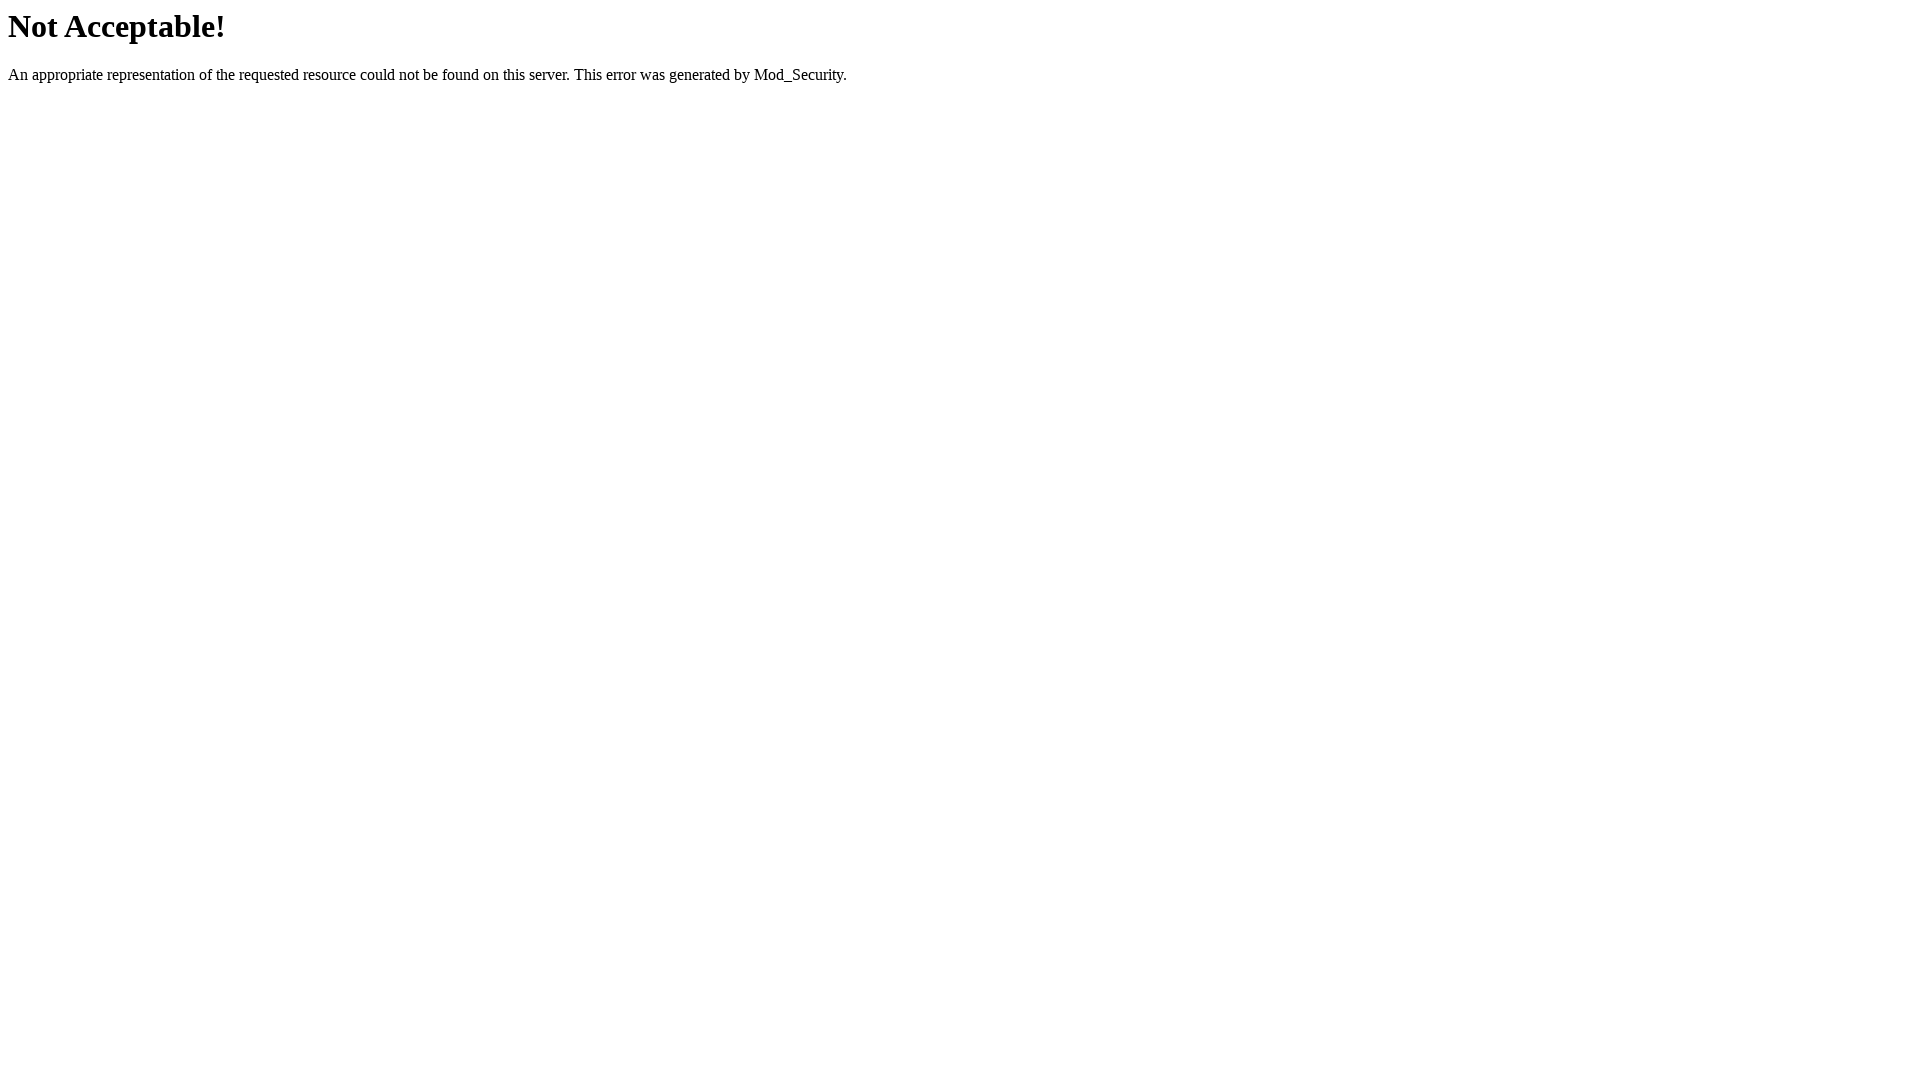

Page fully loaded - DOM content rendered
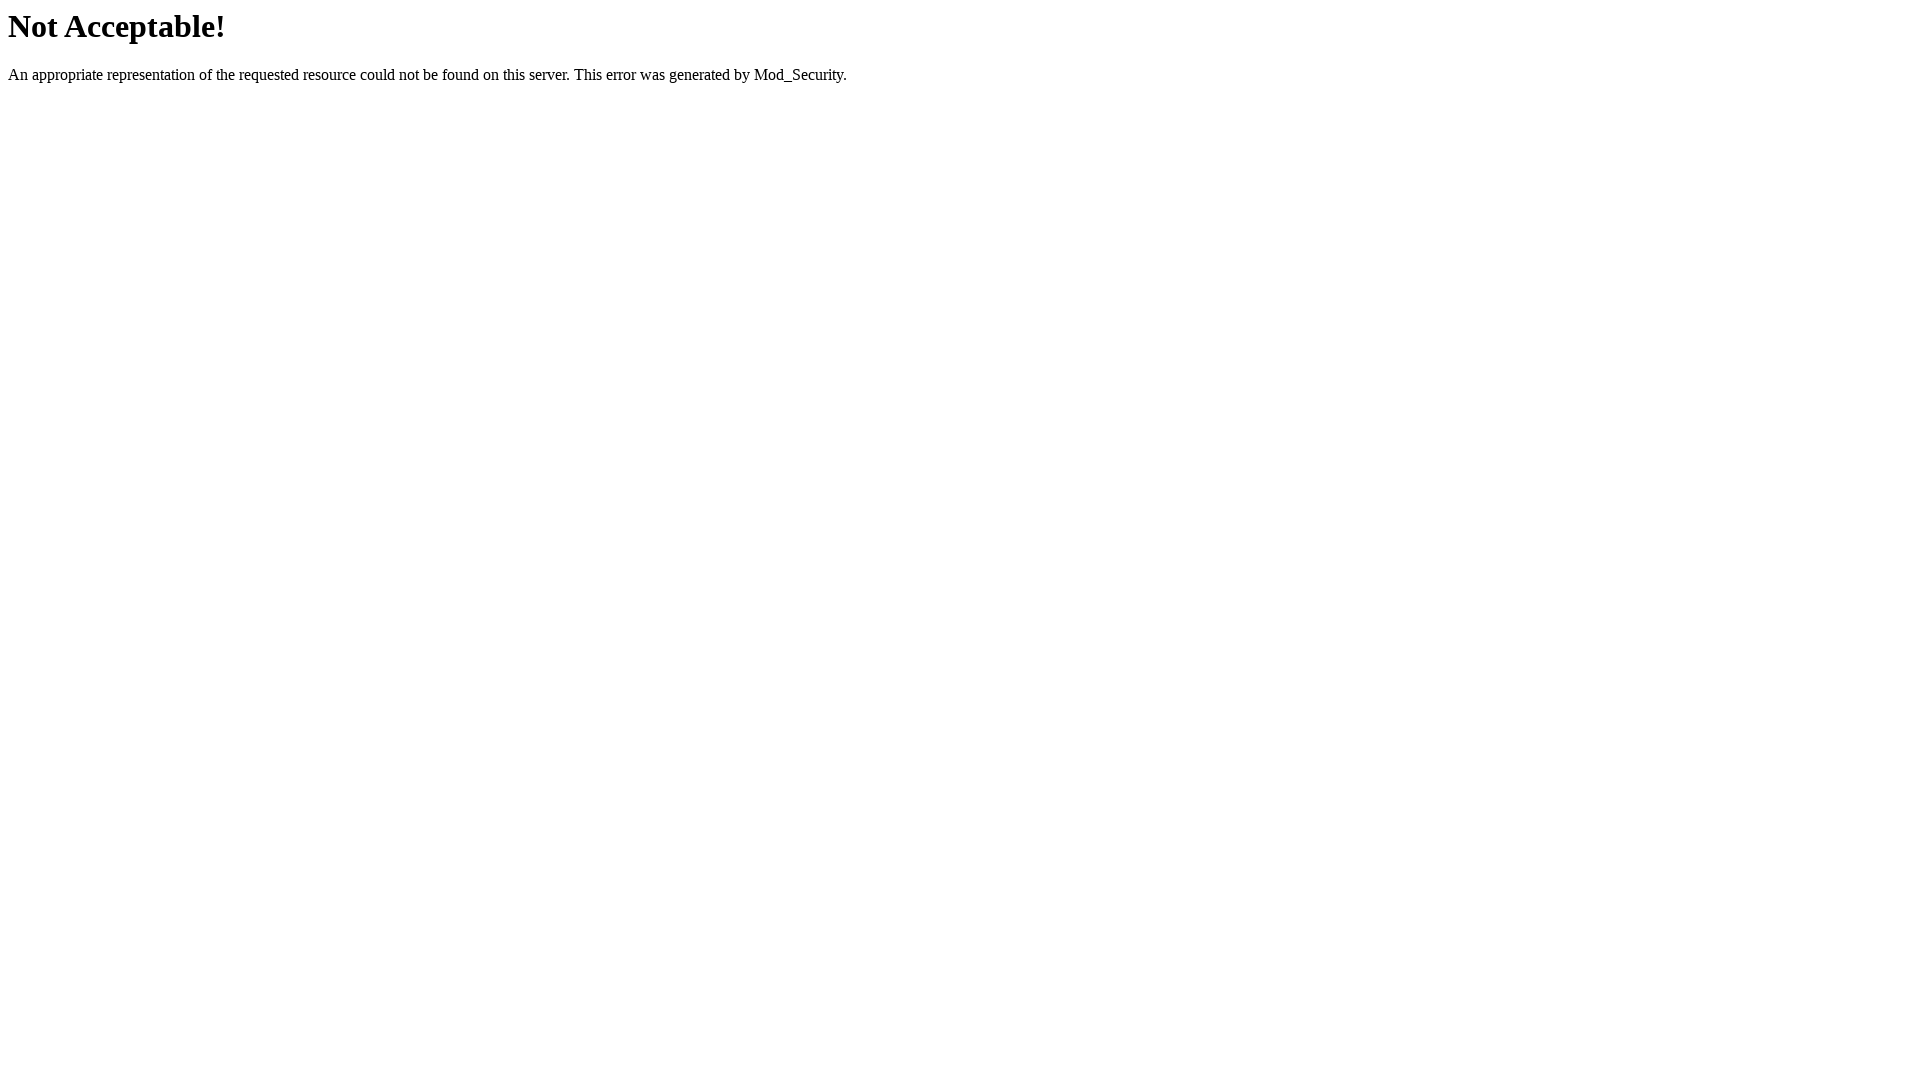

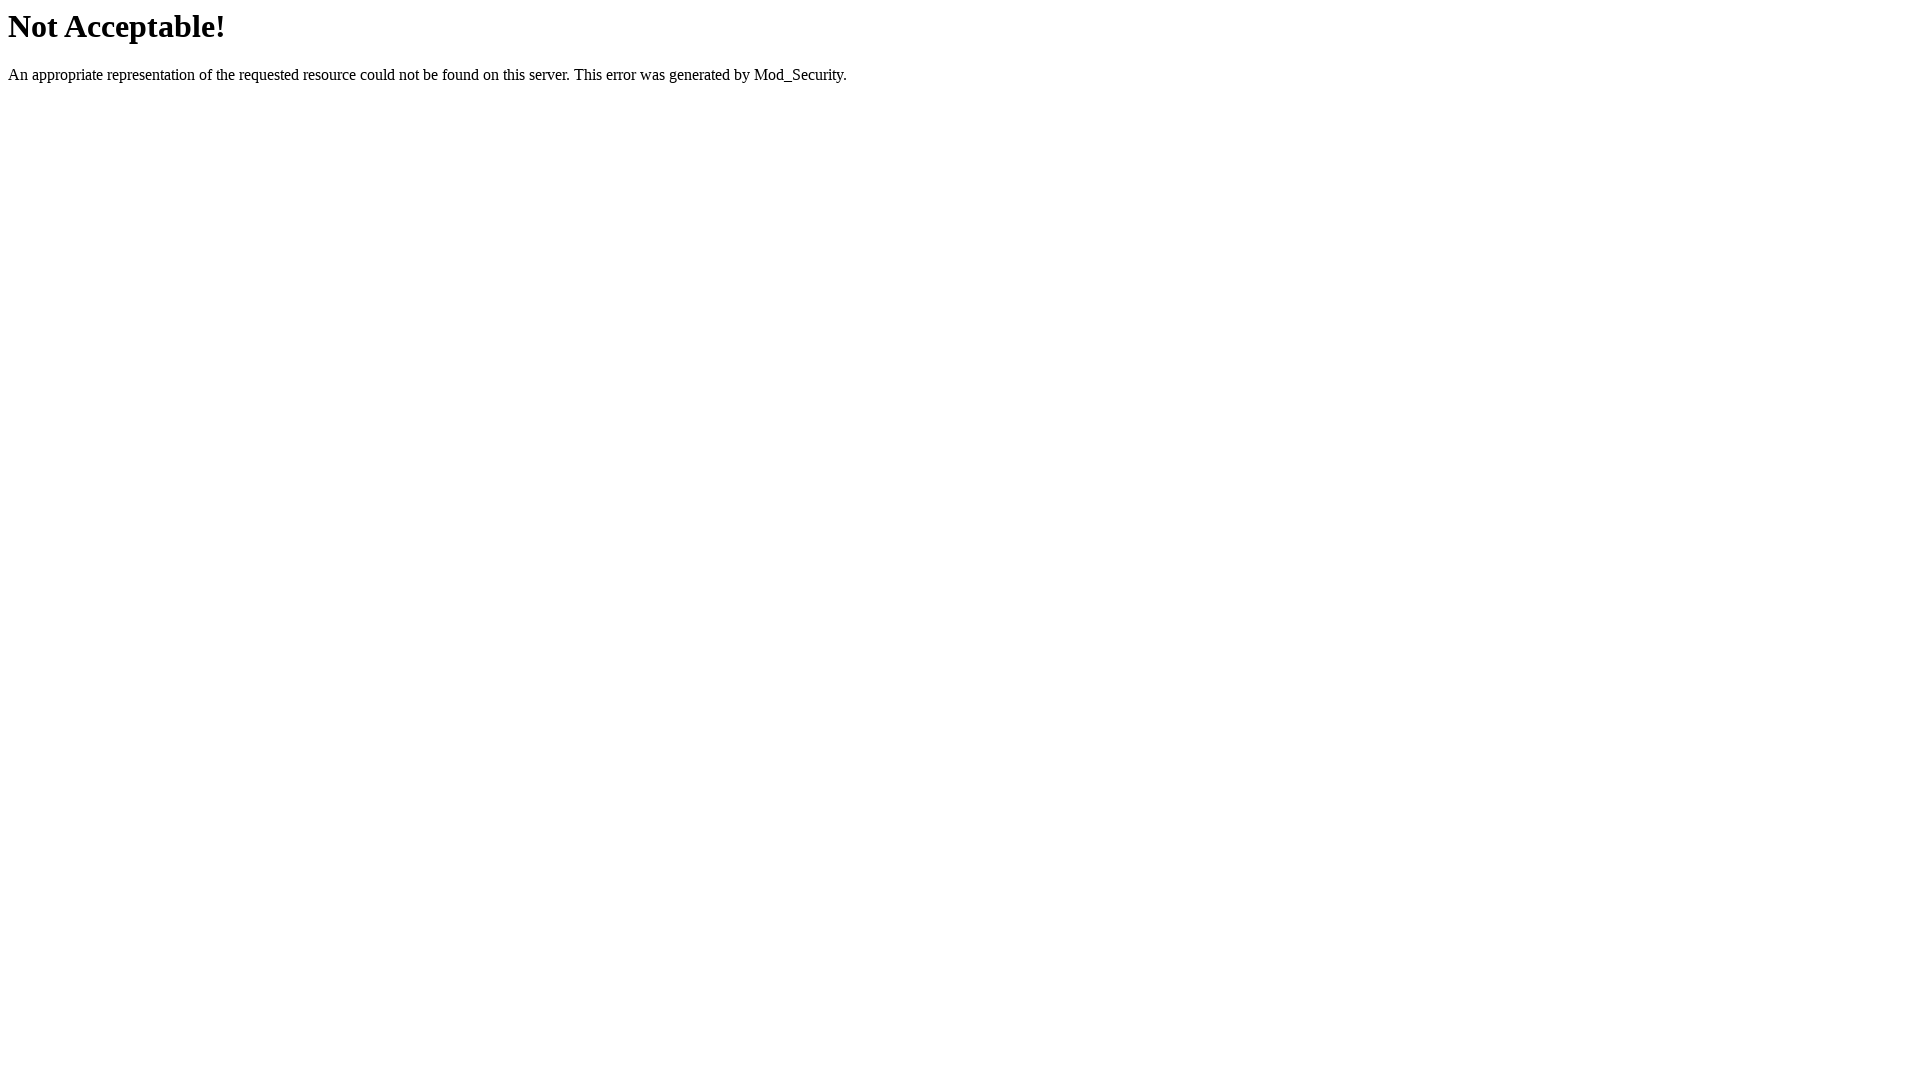